Tests viewport resizing functionality by changing the viewport to various device sizes and verifying that the navbar collapses and expands appropriately on smaller screens.

Starting URL: https://example.cypress.io/commands/viewport

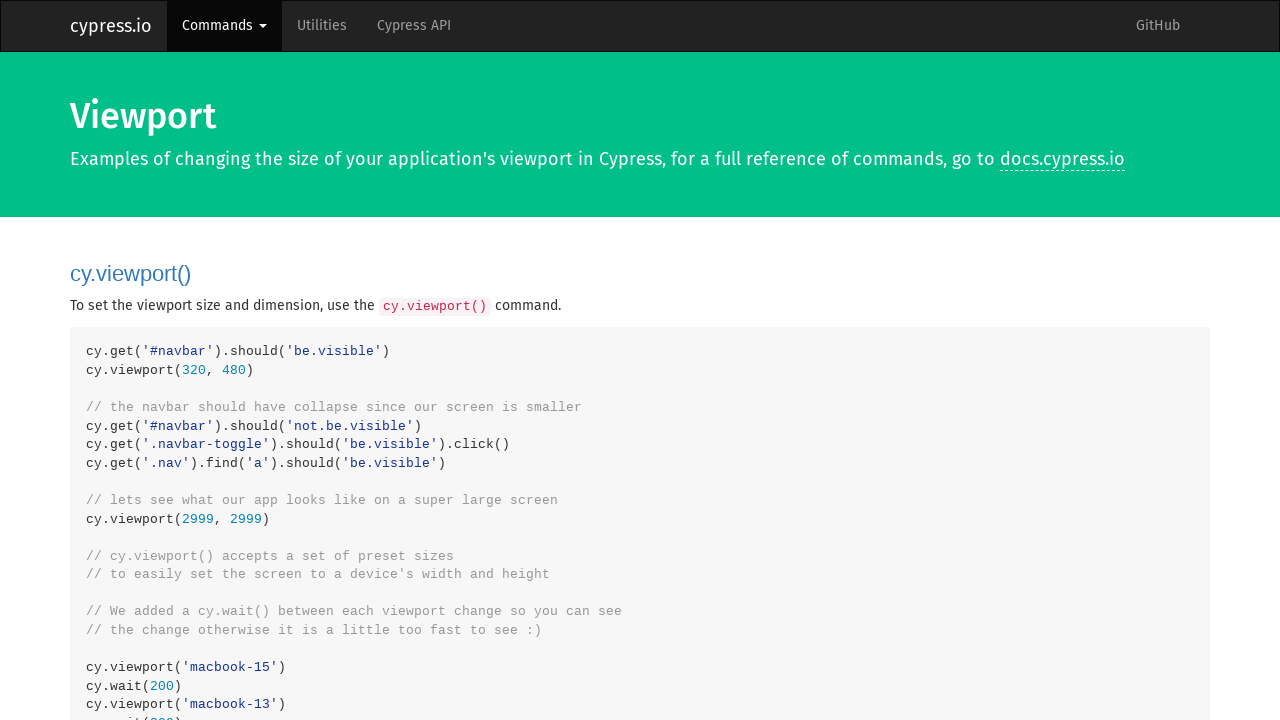

Verified navbar is visible at default viewport size
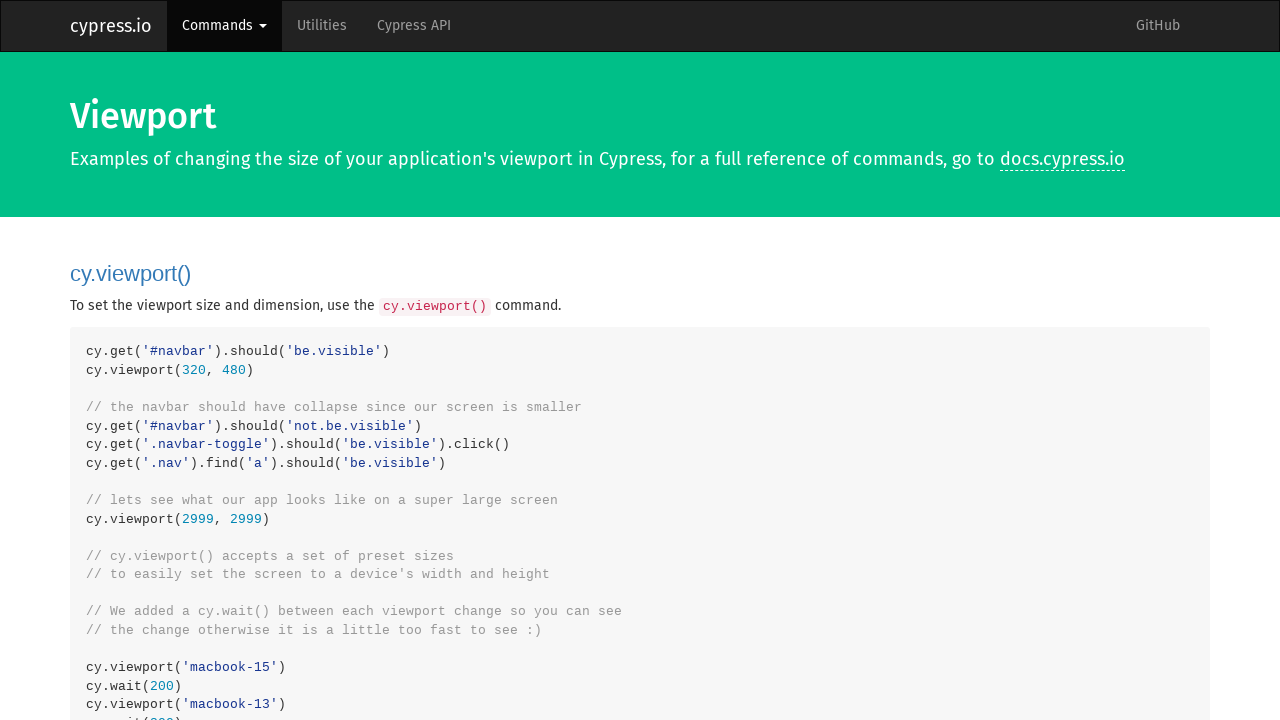

Set viewport to mobile size (320x480)
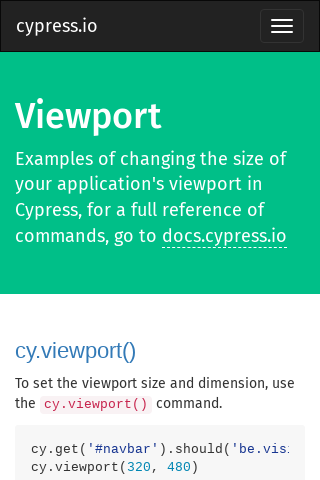

Verified navbar is hidden on mobile viewport
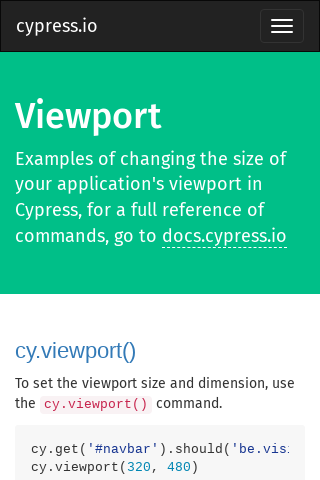

Verified navbar toggle button is visible on mobile
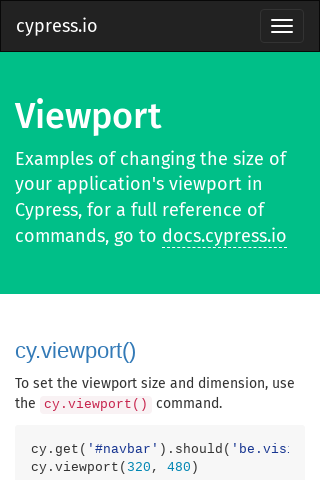

Clicked navbar toggle button to expand mobile menu at (282, 26) on .navbar-toggle
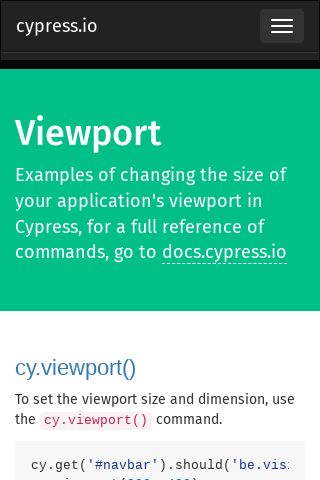

Verified first nav link is visible after toggle
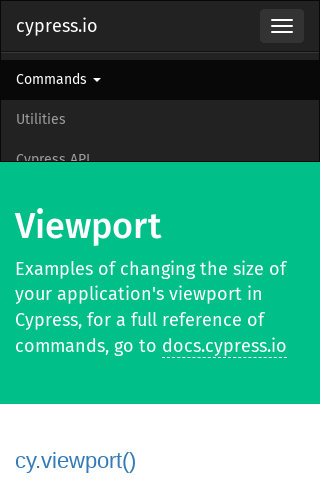

Set viewport to super large screen (2999x2999)
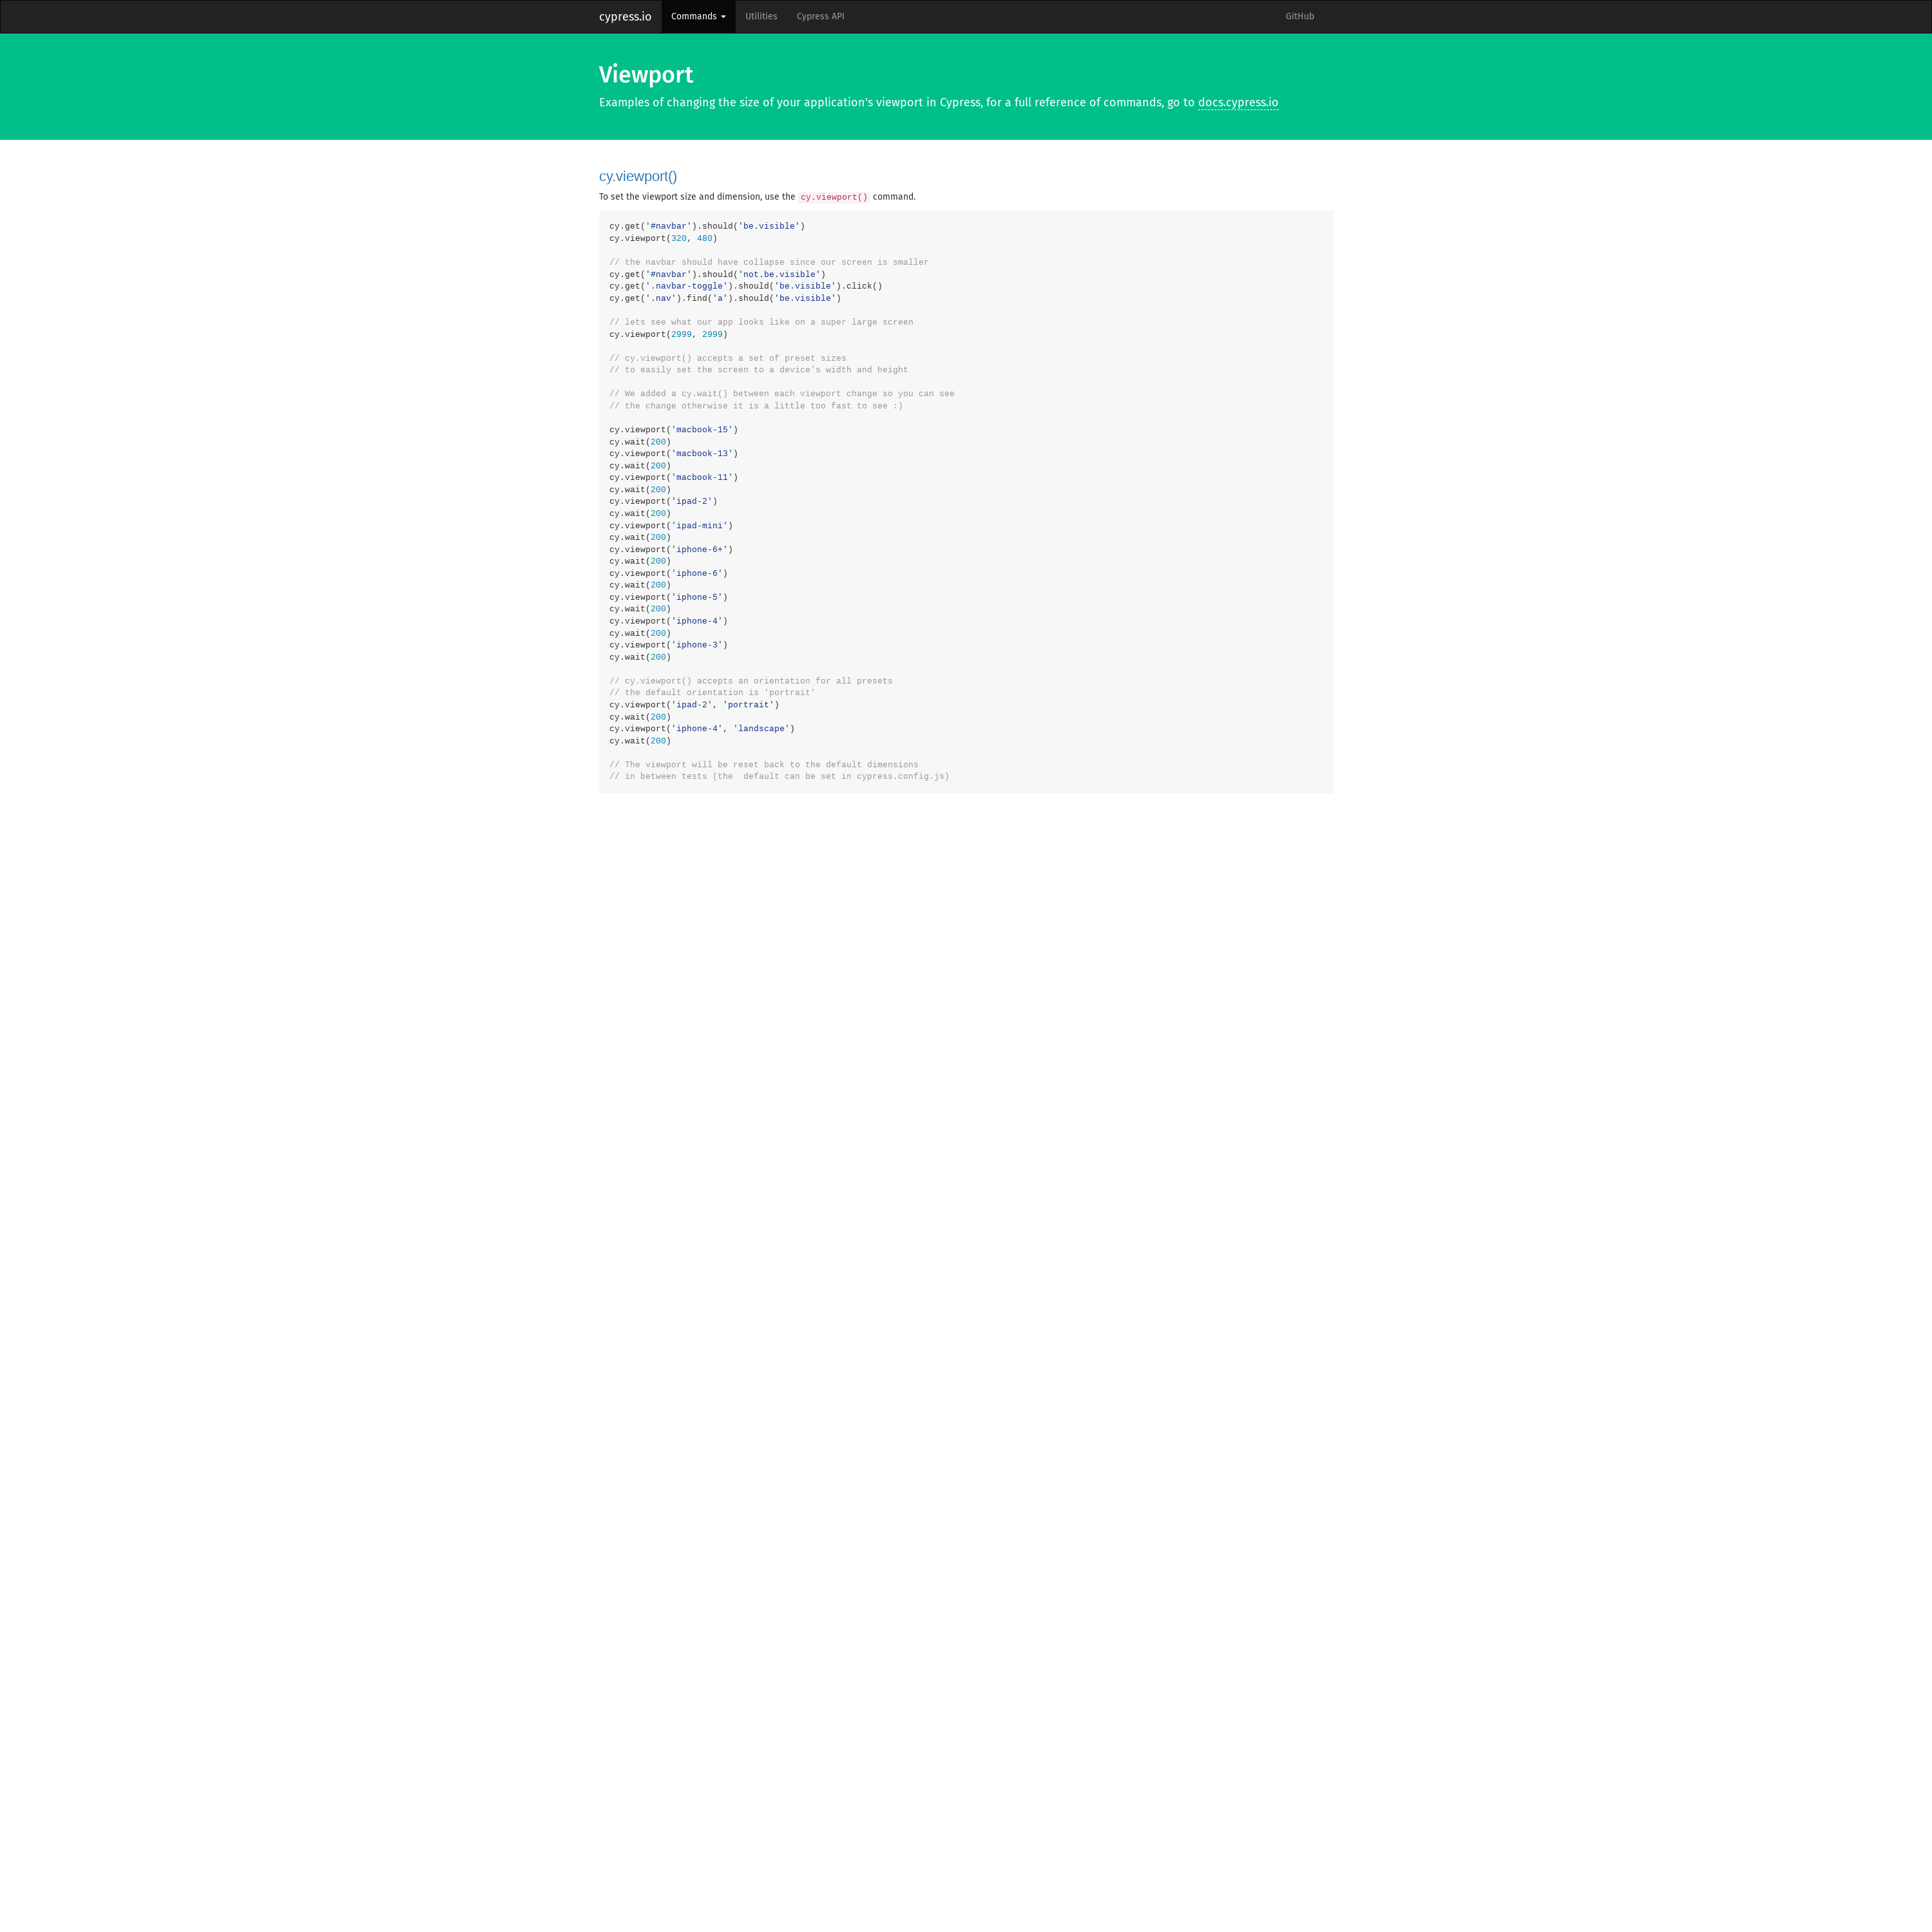

Set viewport to MacBook 15 size (1440x900)
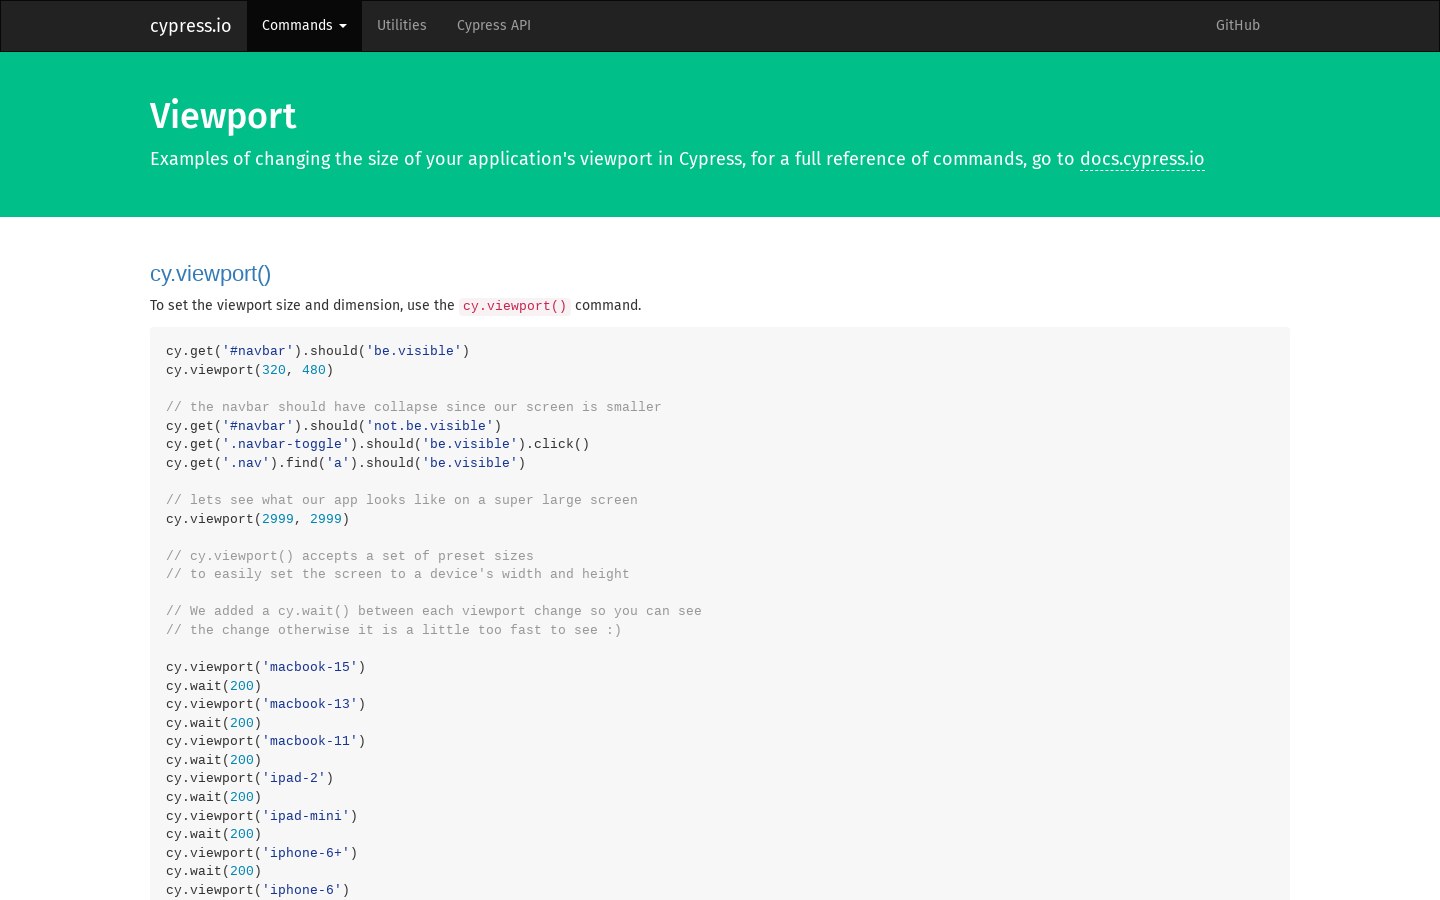

Set viewport to MacBook 13 size (1280x800)
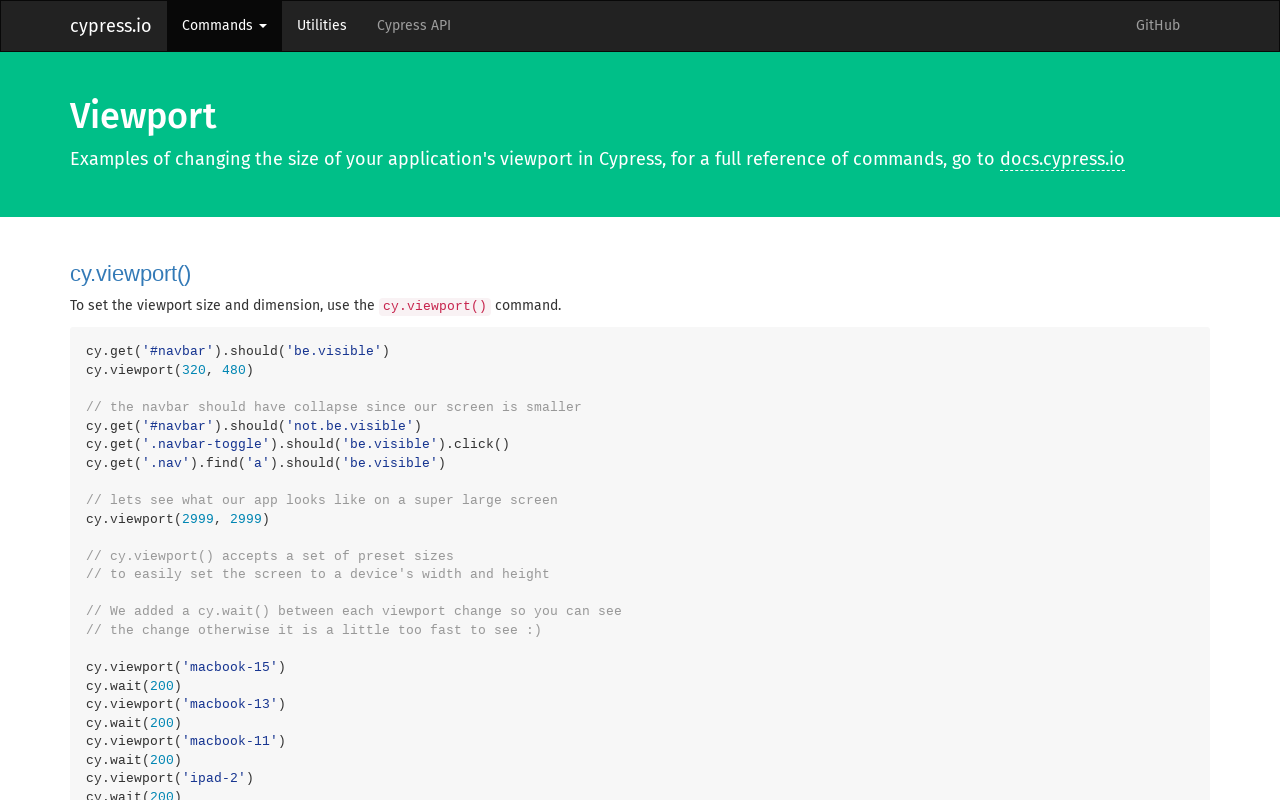

Set viewport to MacBook 11 size (1366x768)
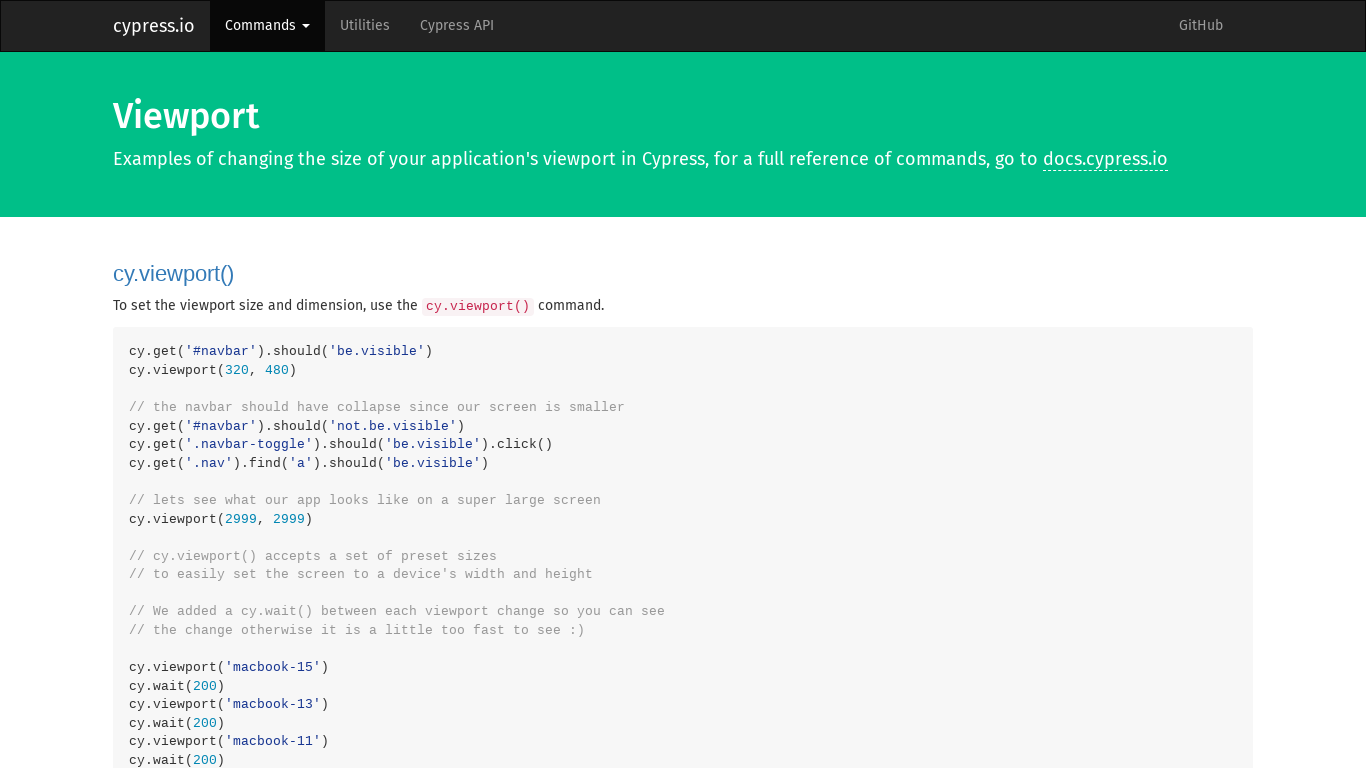

Set viewport to iPad 2 size (768x1024)
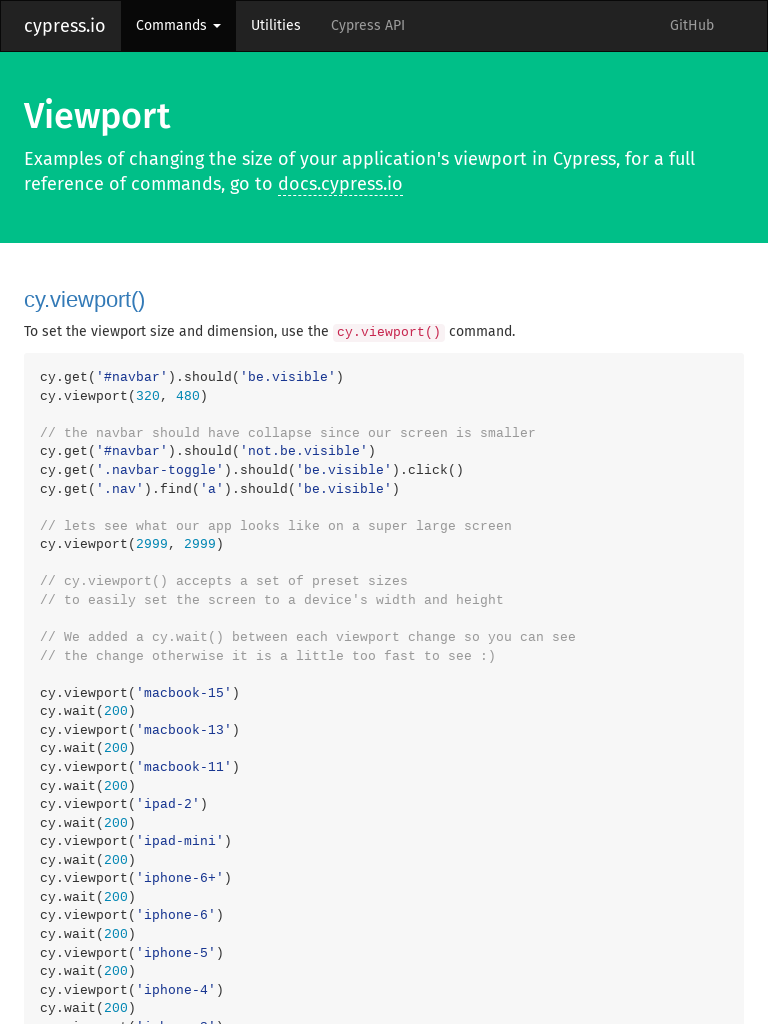

Set viewport to iPad Mini size (768x1024)
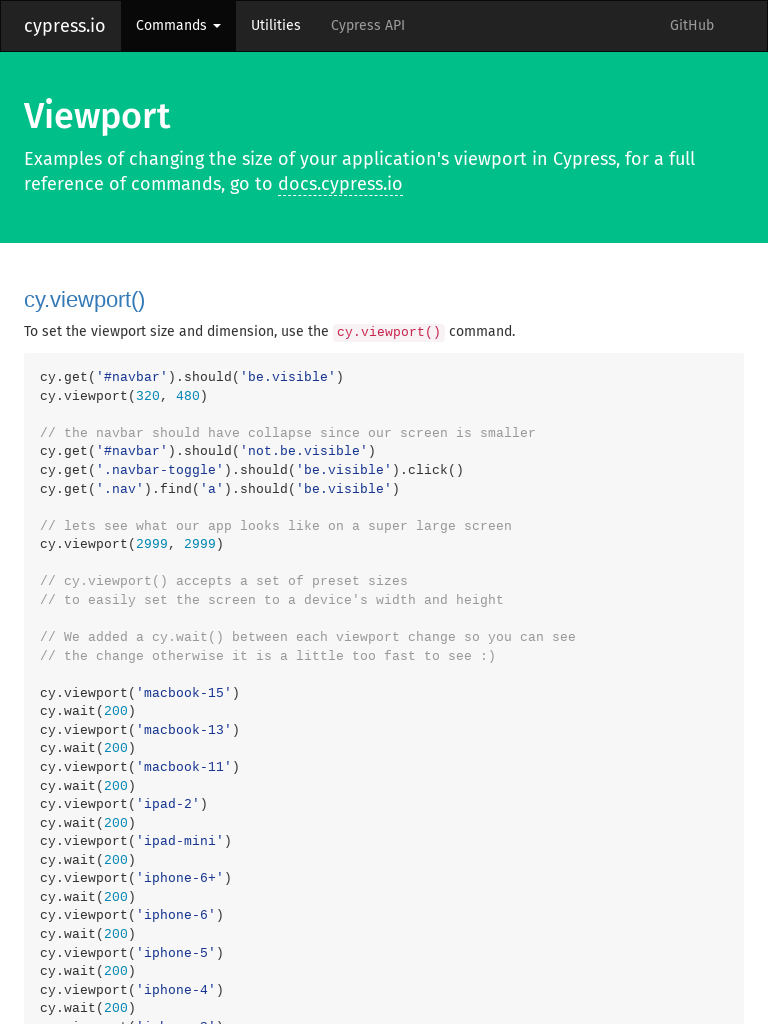

Set viewport to iPhone 6+ size (414x736)
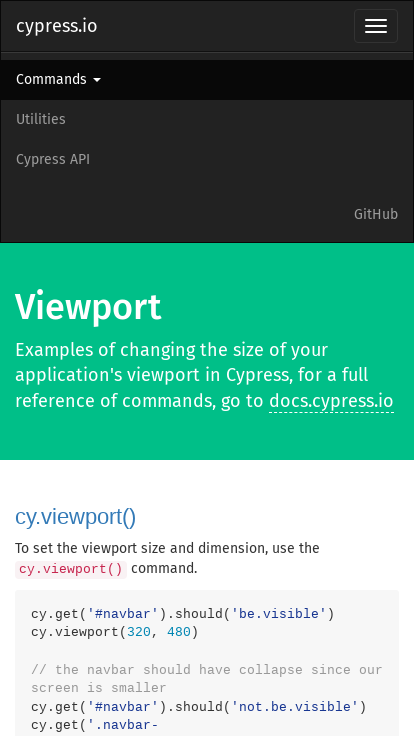

Set viewport to iPhone 6 size (375x667)
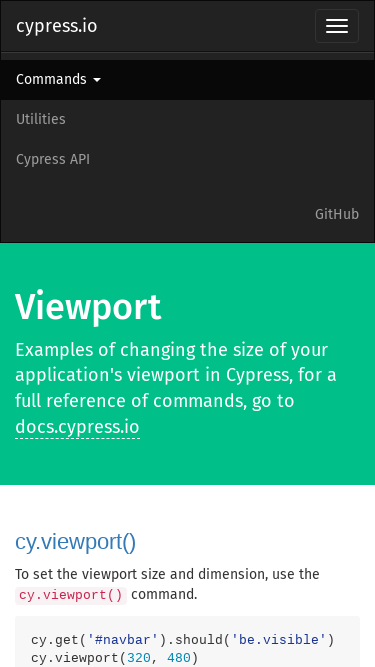

Set viewport to iPhone 5 size (320x568)
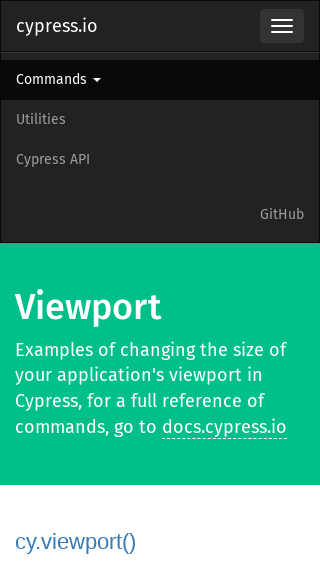

Set viewport to iPhone 4 size (320x480)
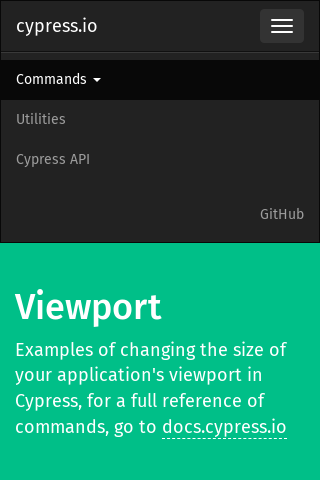

Set viewport to iPhone 3 size (320x480)
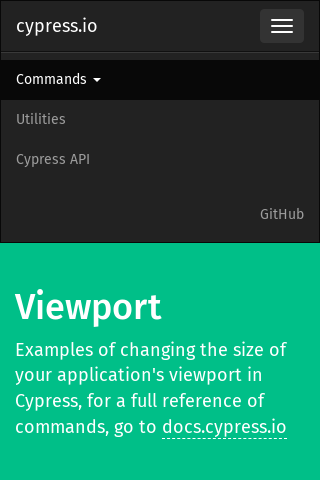

Set viewport to iPad 2 portrait size (768x1024)
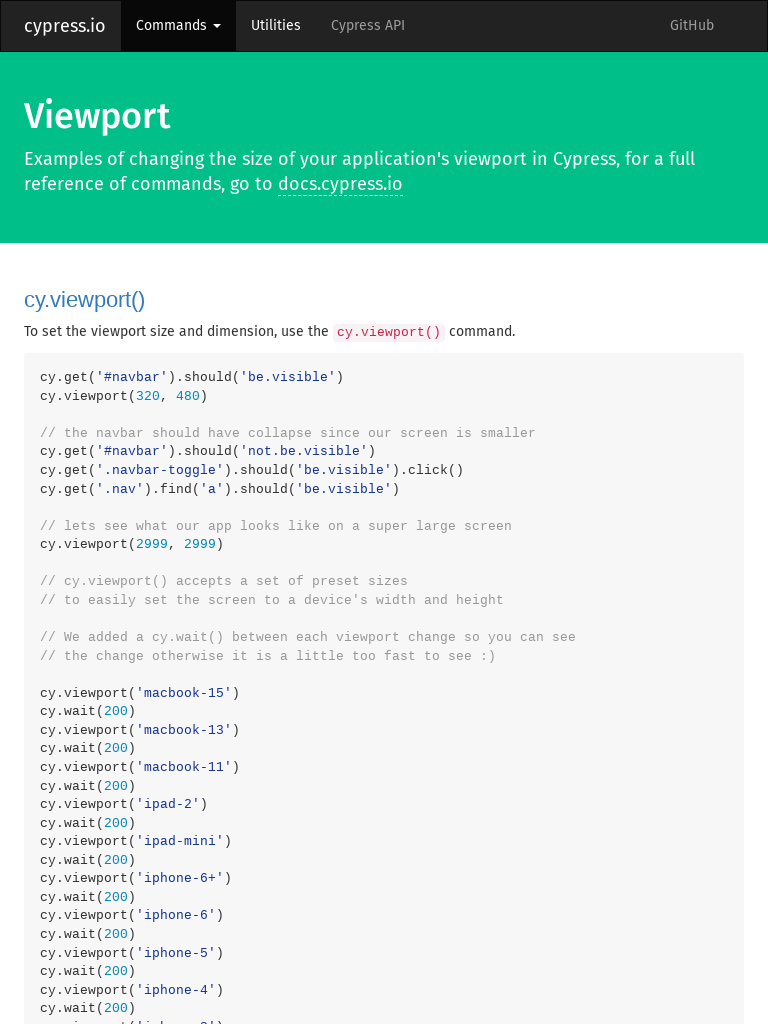

Set viewport to iPhone 4 landscape size (480x320)
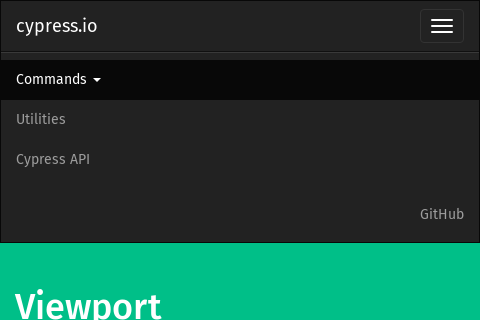

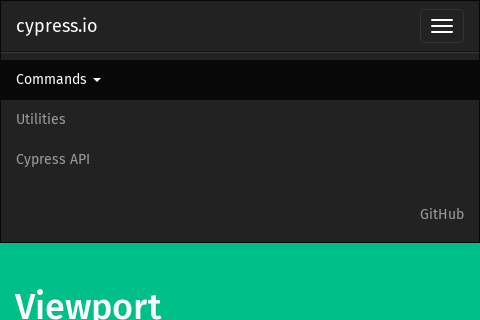